Tests dropdown menu functionality by selecting options using different methods (index, value, visible text) and verifies the dropdown has 3 options

Starting URL: https://the-internet.herokuapp.com/dropdown

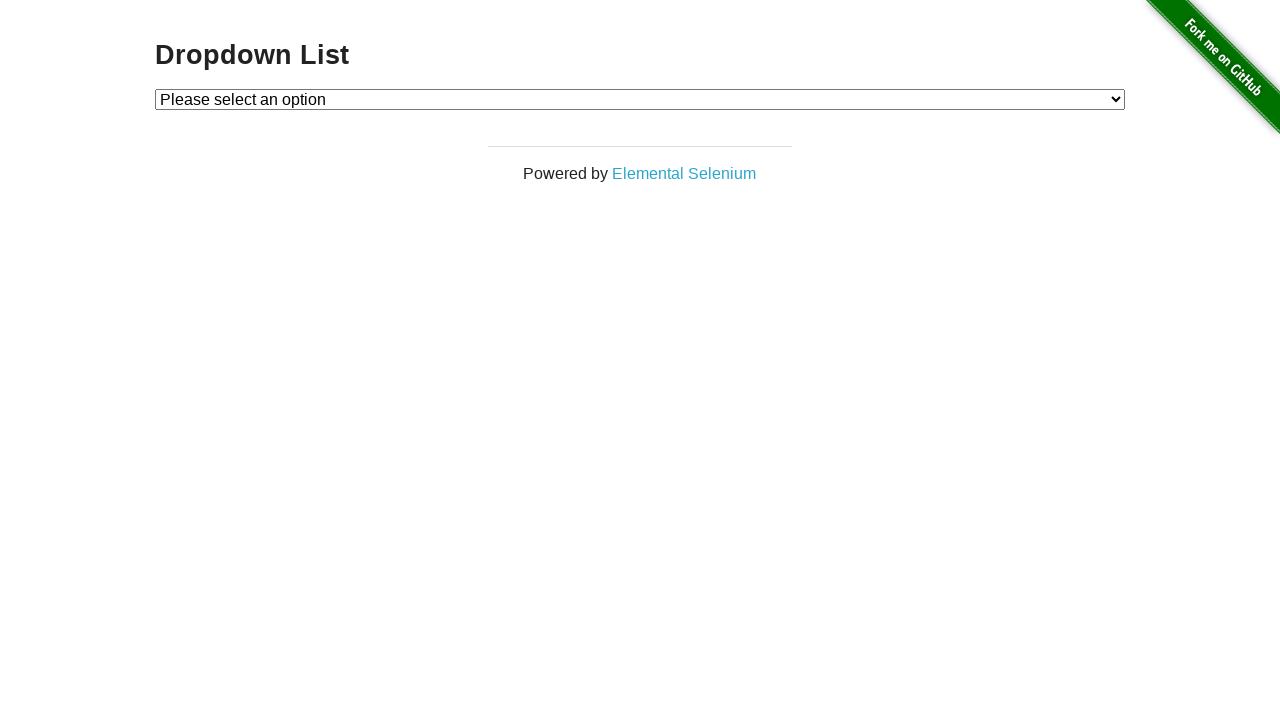

Selected Option 1 by index on #dropdown
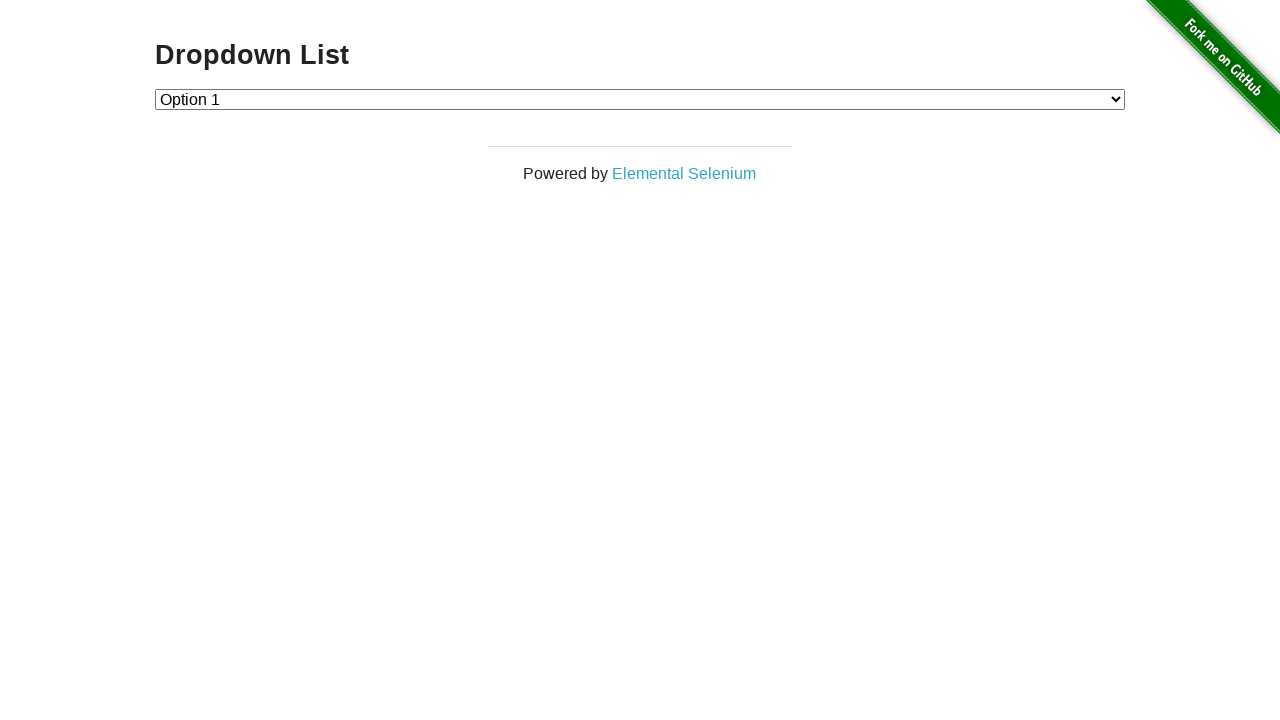

Selected Option 2 by value on #dropdown
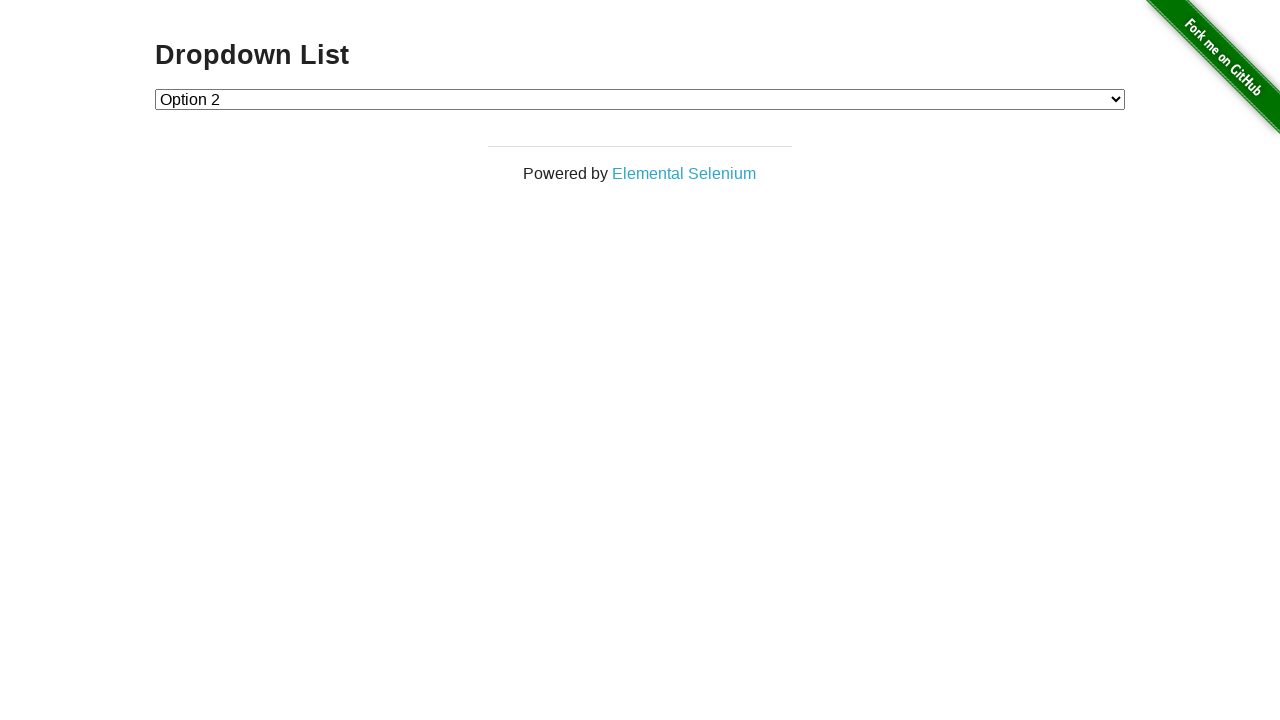

Selected Option 1 by visible text on #dropdown
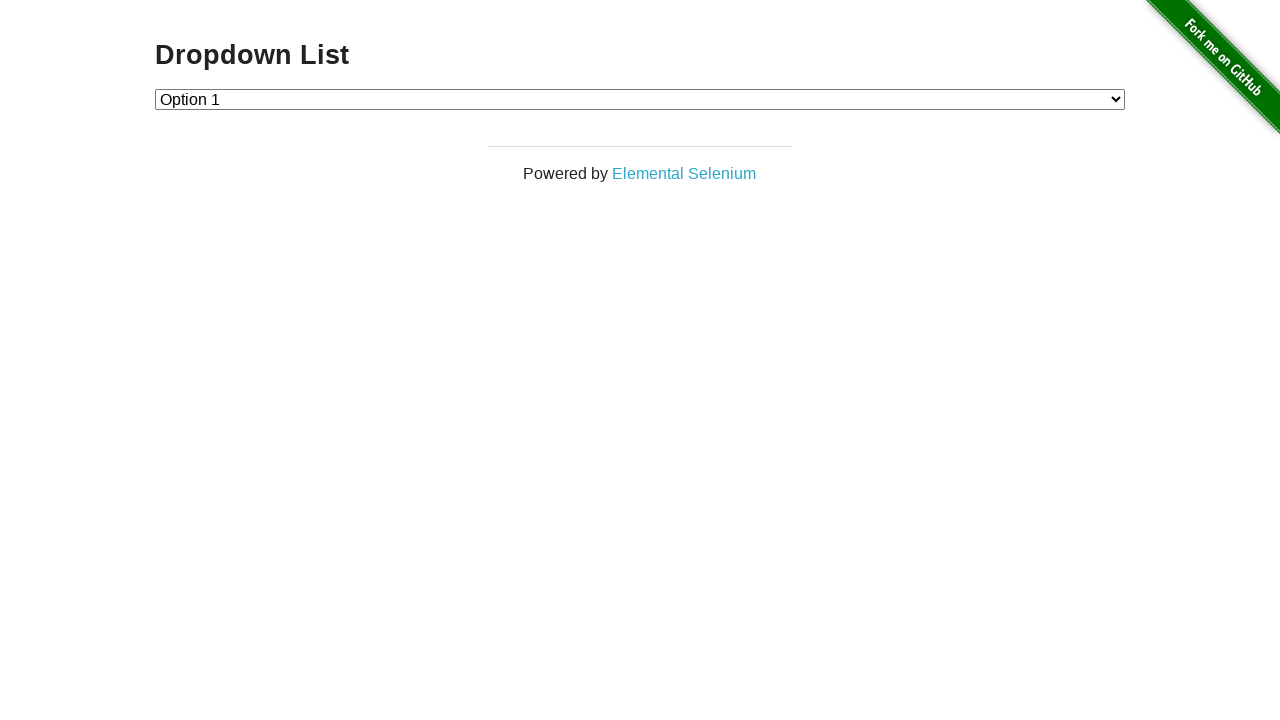

Retrieved all dropdown options
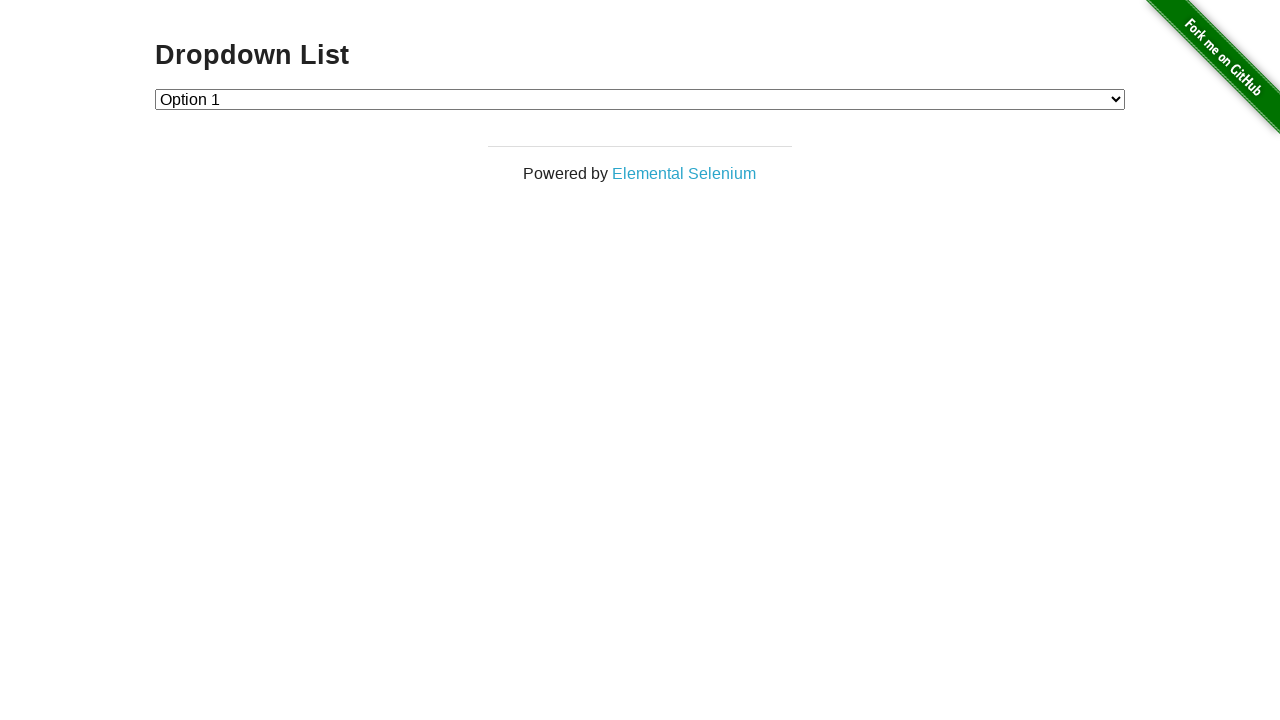

Verified dropdown has exactly 3 options
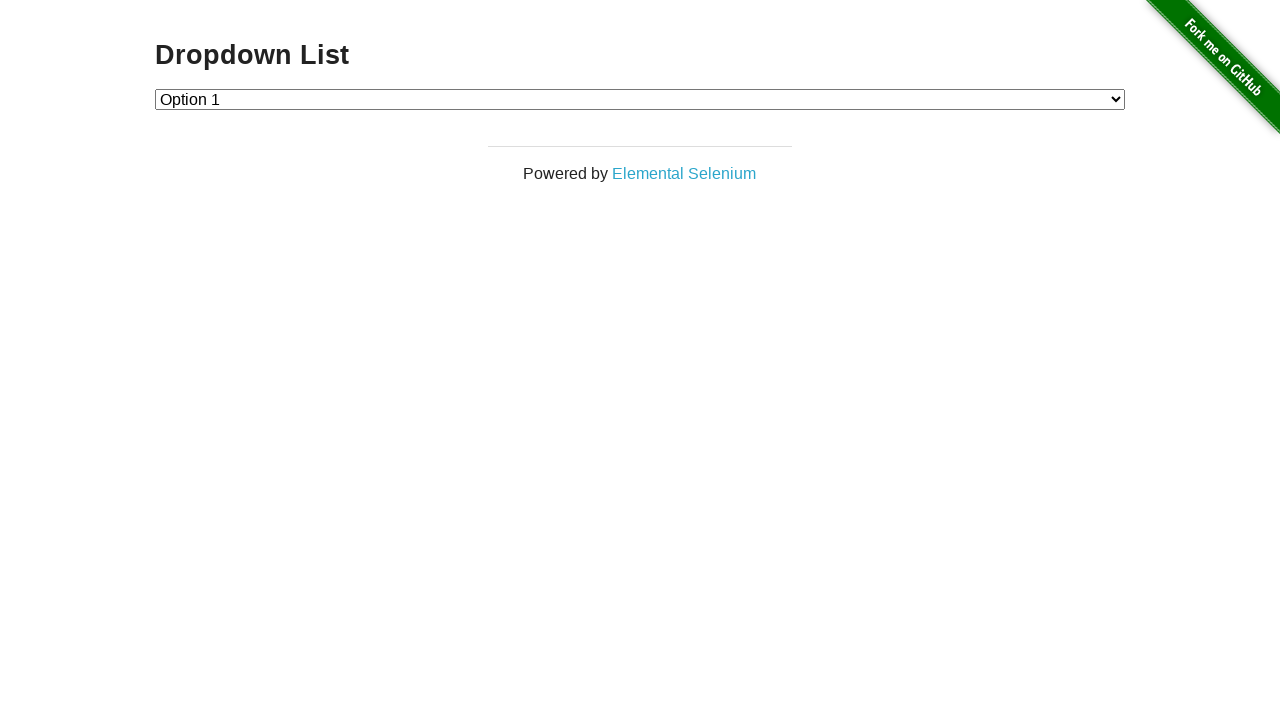

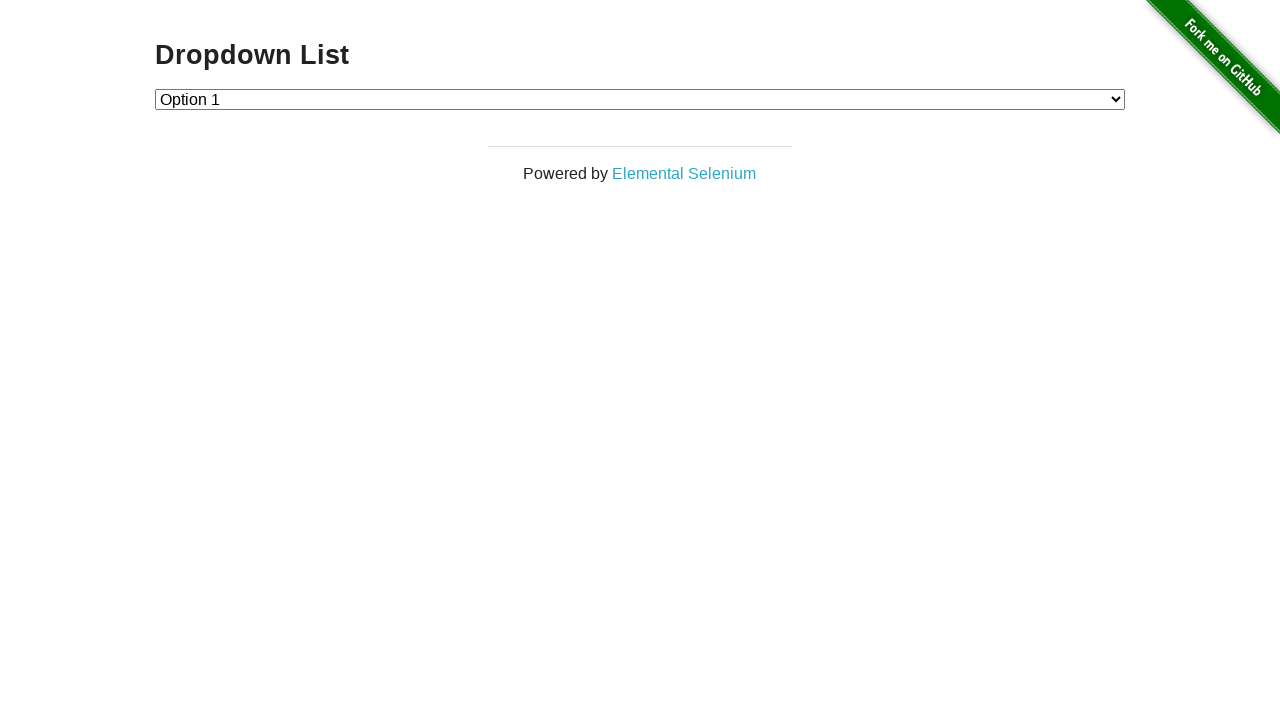